Tests navigation from the home page to the Products page by clicking the Products button and verifying the page title.

Starting URL: https://automationexercise.com

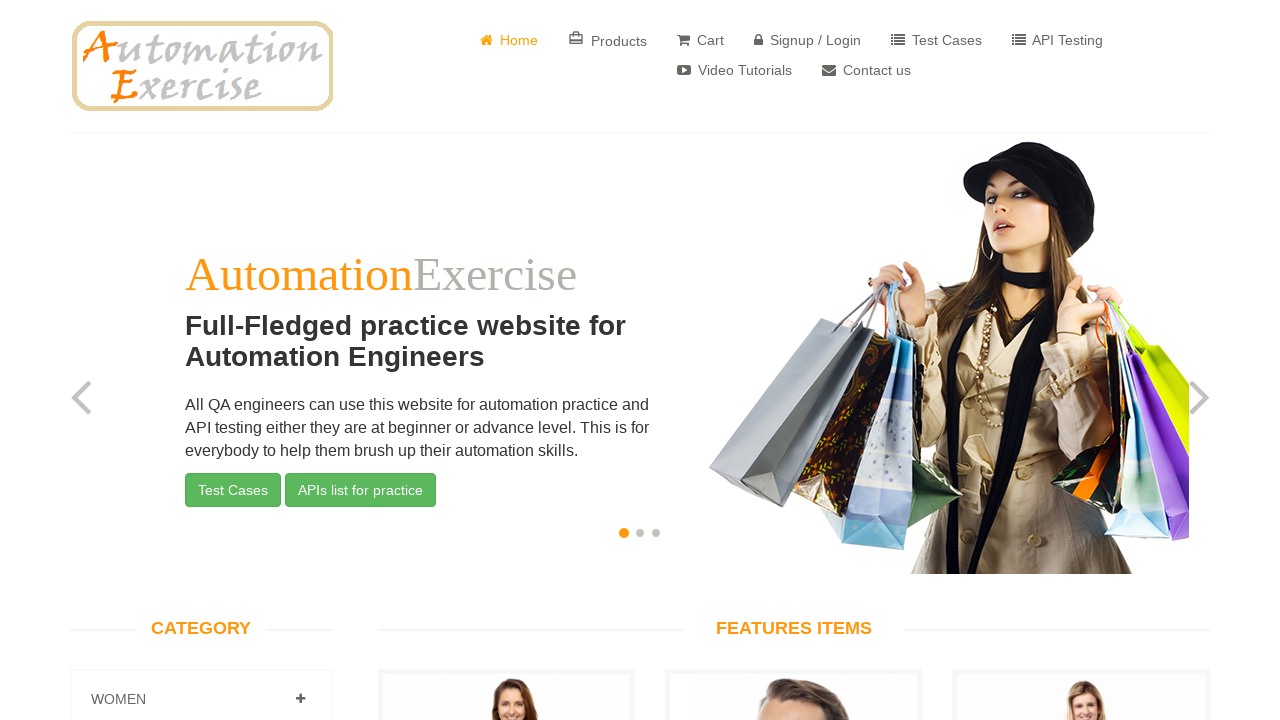

Clicked Products button in navigation at (608, 40) on a[href='/products']
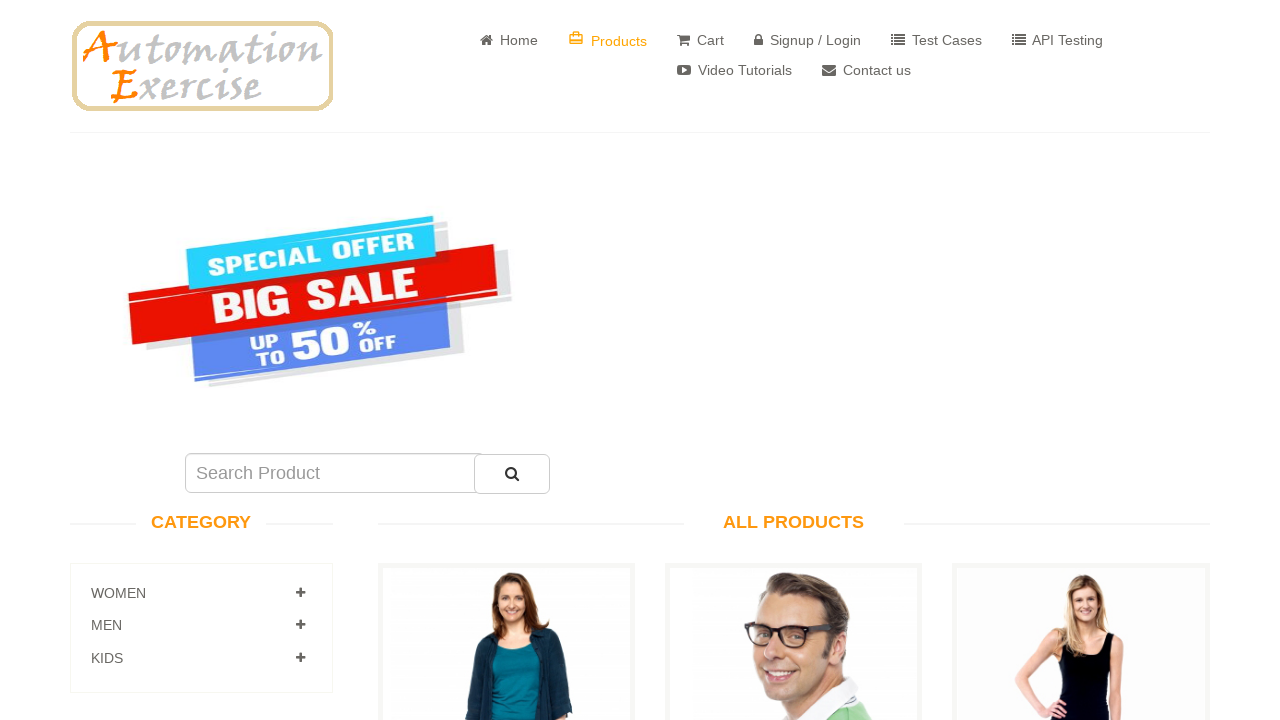

Products page loaded and 'All Products' title verified
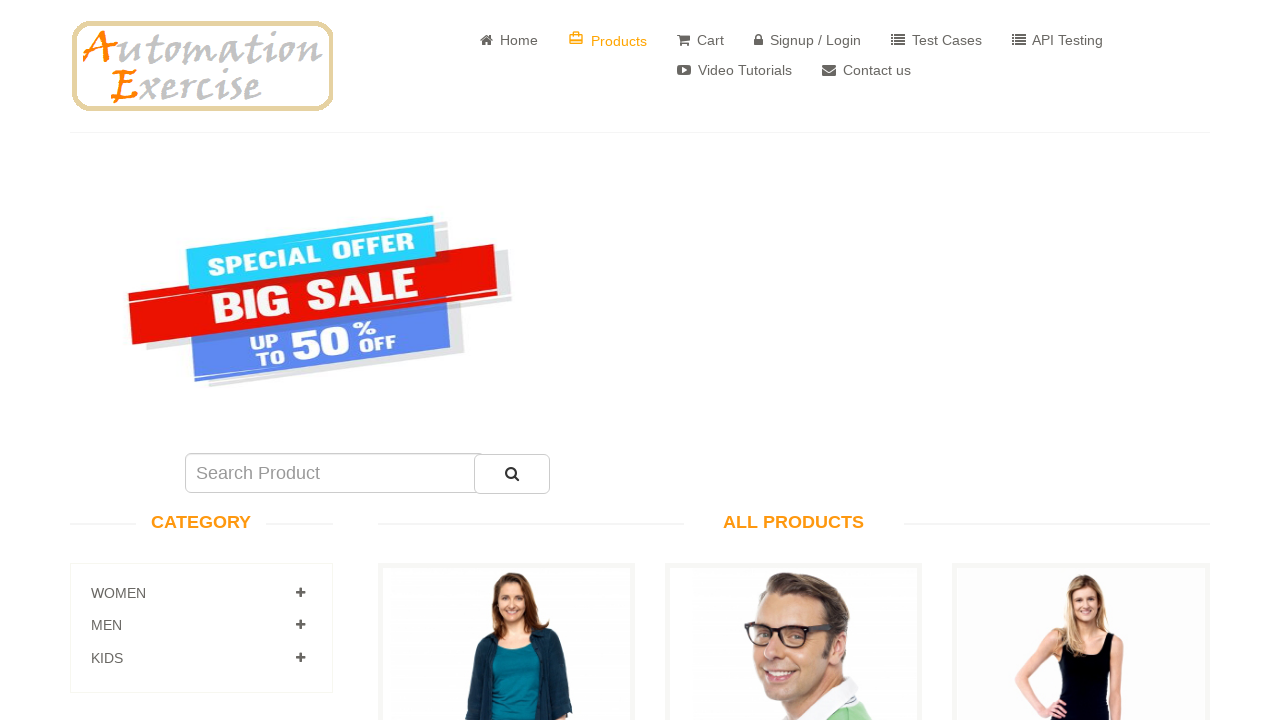

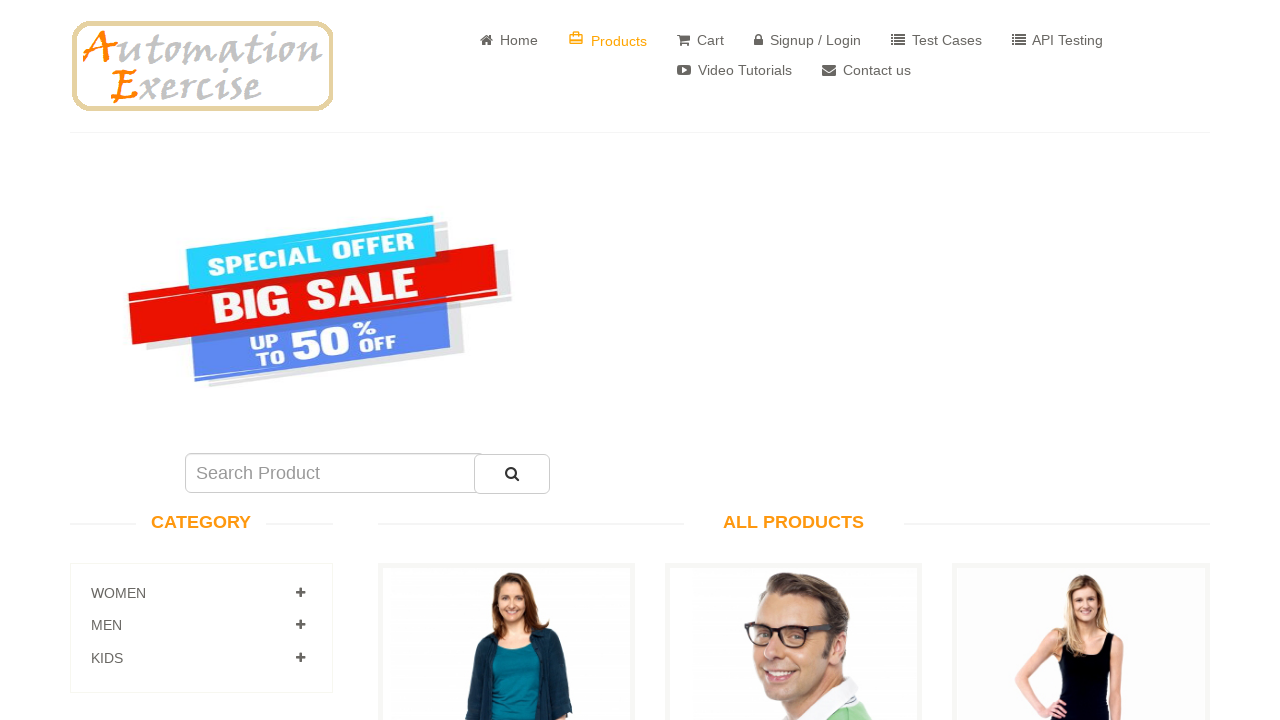